Tests autocomplete dropdown functionality by opening the dropdown menu and selecting a language option containing "Java"

Starting URL: https://www.globalsqa.com/demoSite/practice/autocomplete/combobox.html

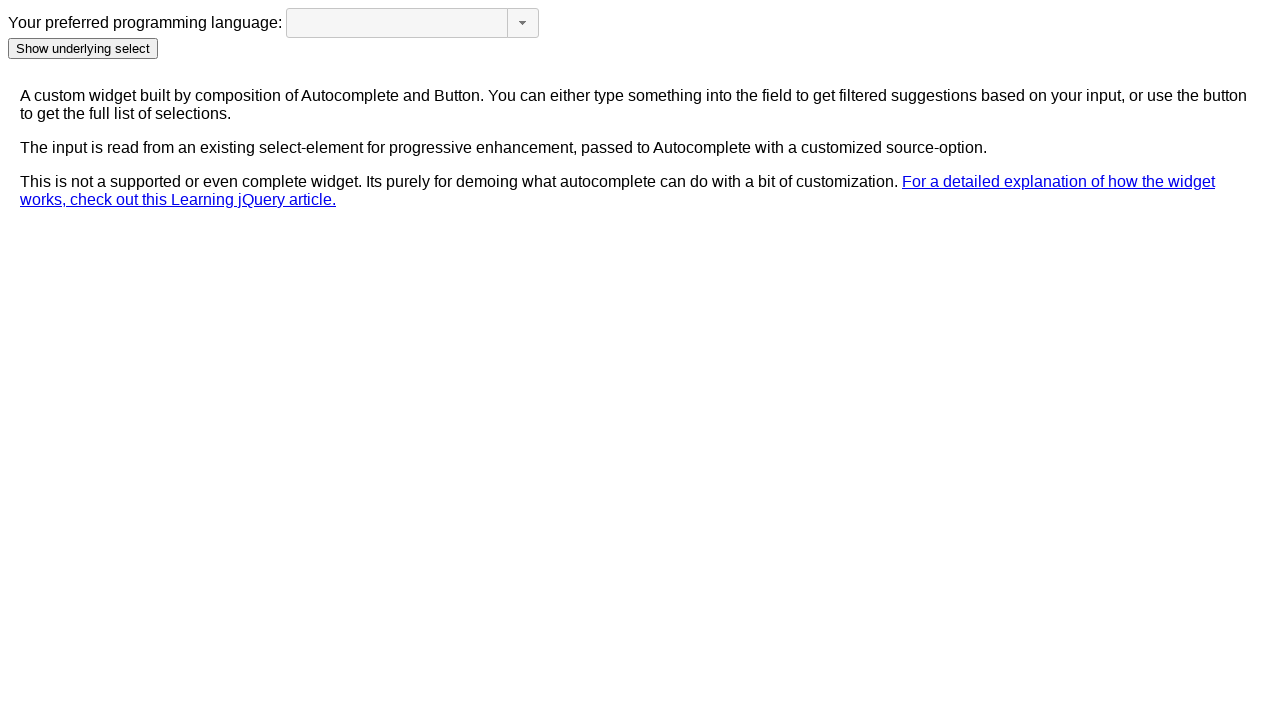

Clicked dropdown arrow to open autocomplete options at (523, 23) on span.ui-button-icon.ui-icon.ui-icon-triangle-1-s
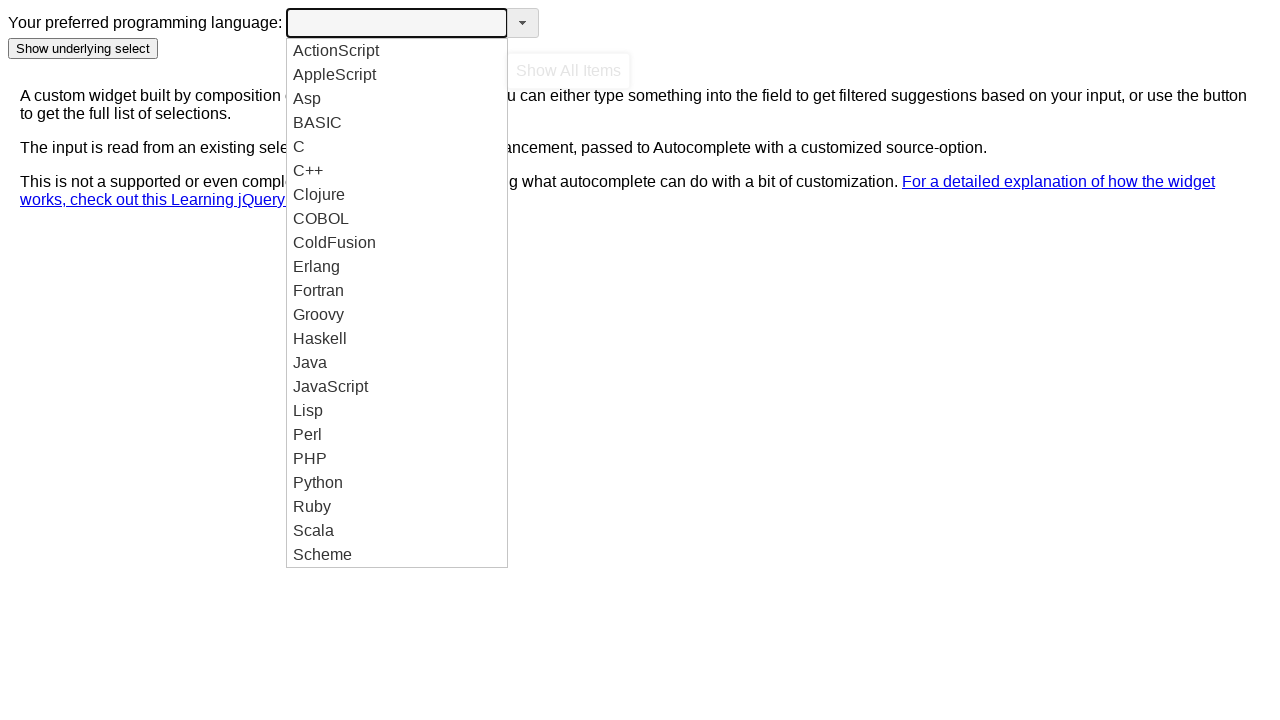

Dropdown options became visible
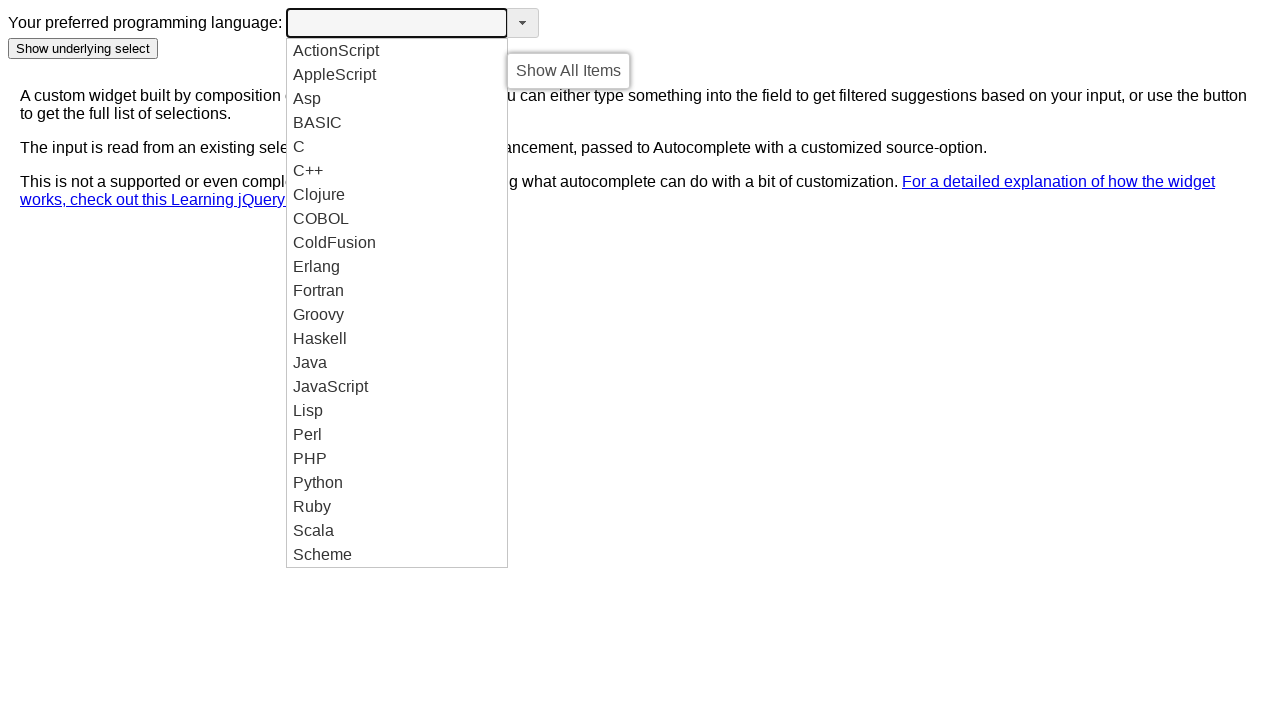

Retrieved all language options from dropdown
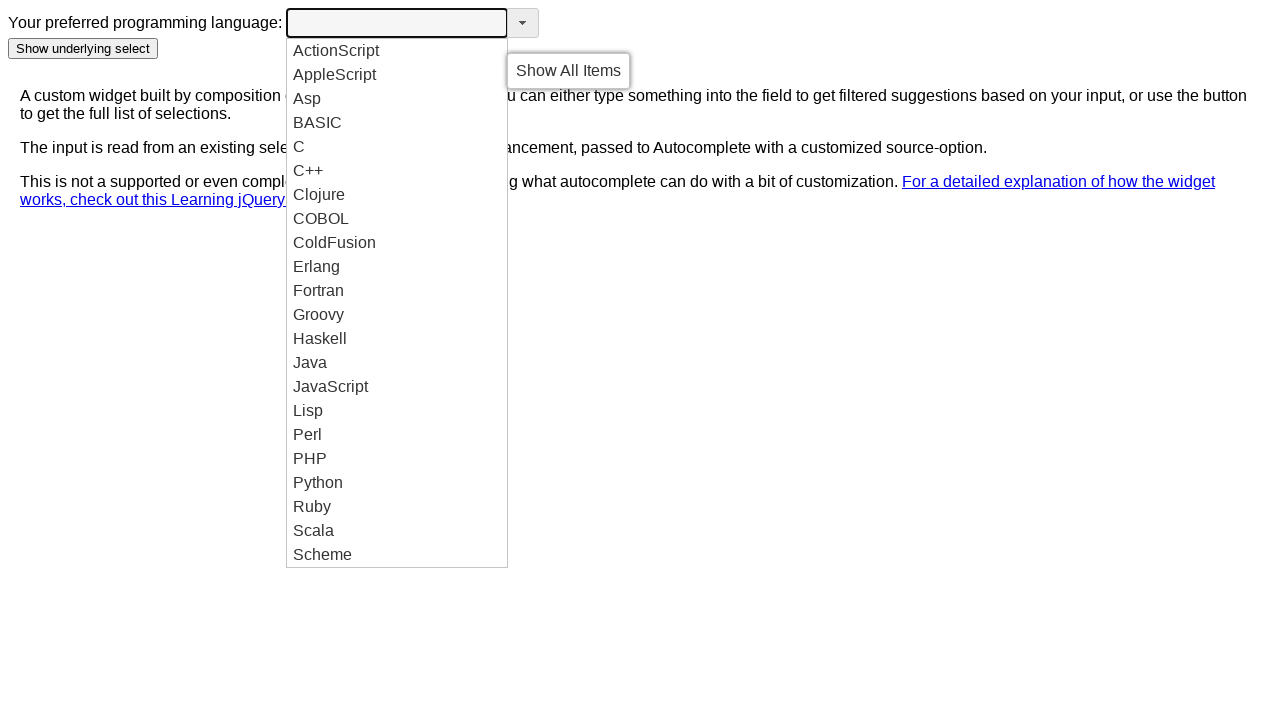

Selected language option containing 'Java'
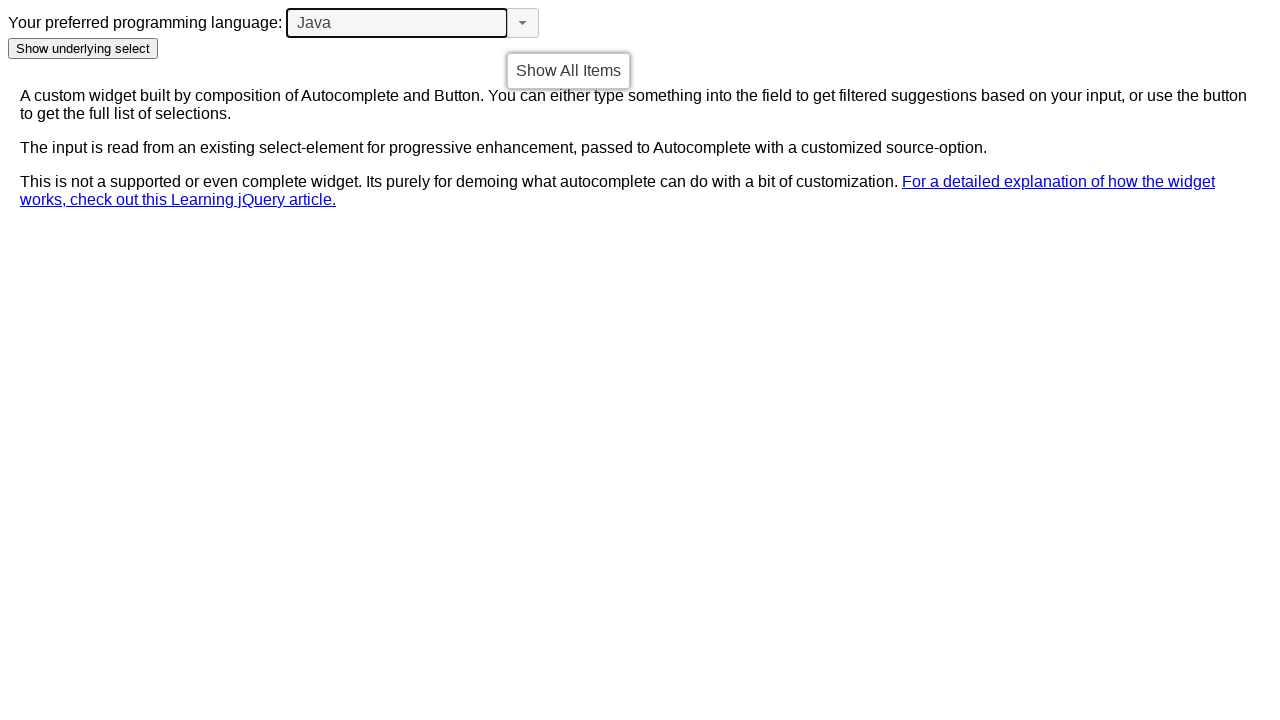

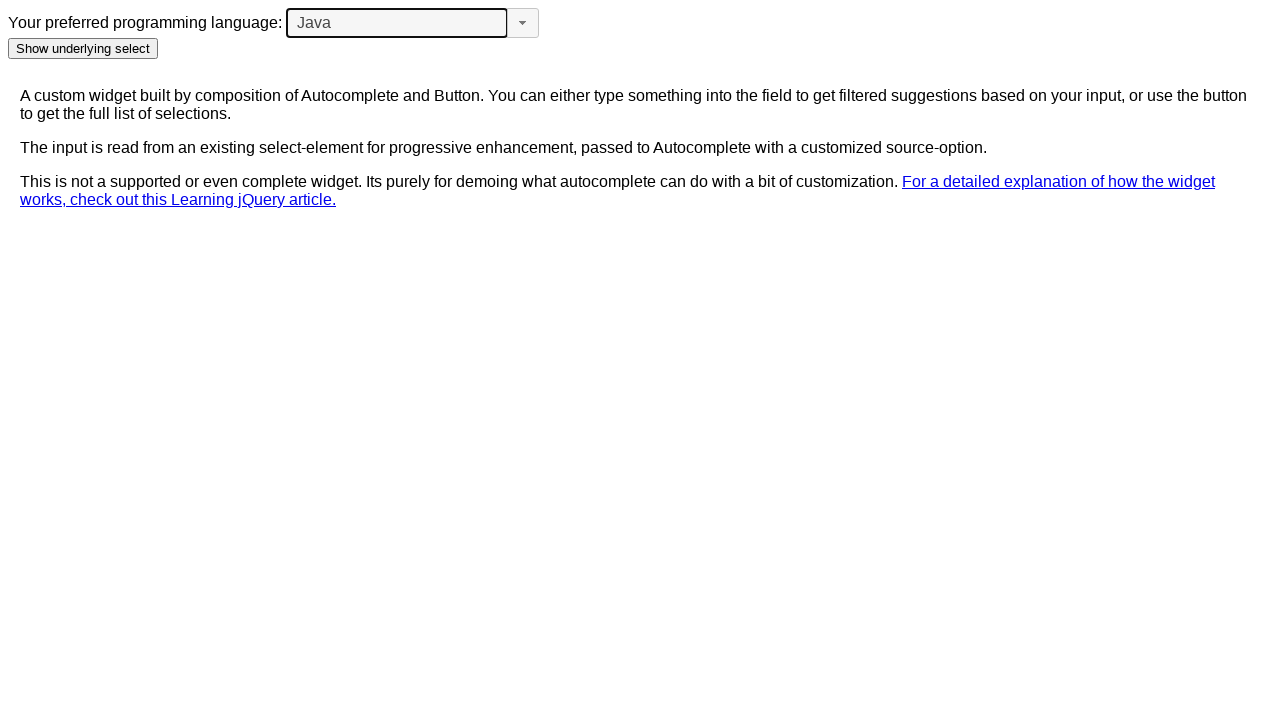